Tests number input field by entering numeric values and verifying they are accepted

Starting URL: http://the-internet.herokuapp.com

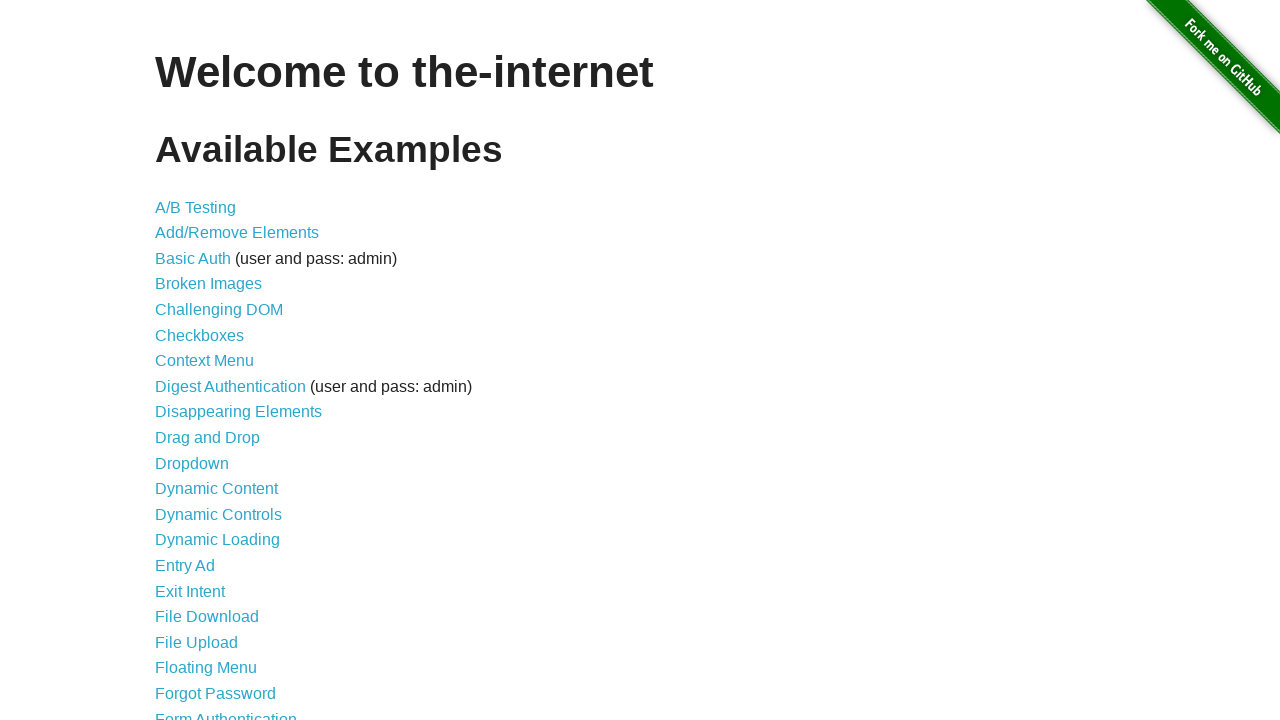

Clicked on Inputs link (27th list item) at (176, 361) on li:nth-child(27)>a
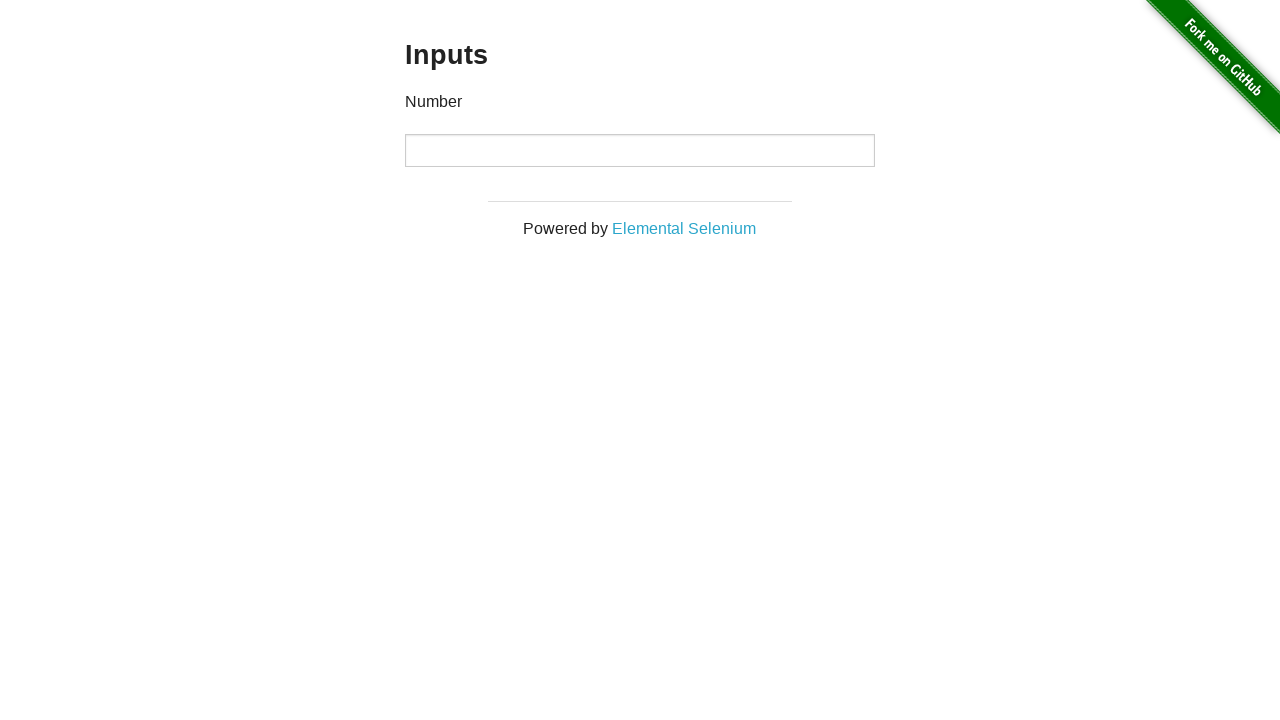

Filled number input field with '123456' on input[type=number]
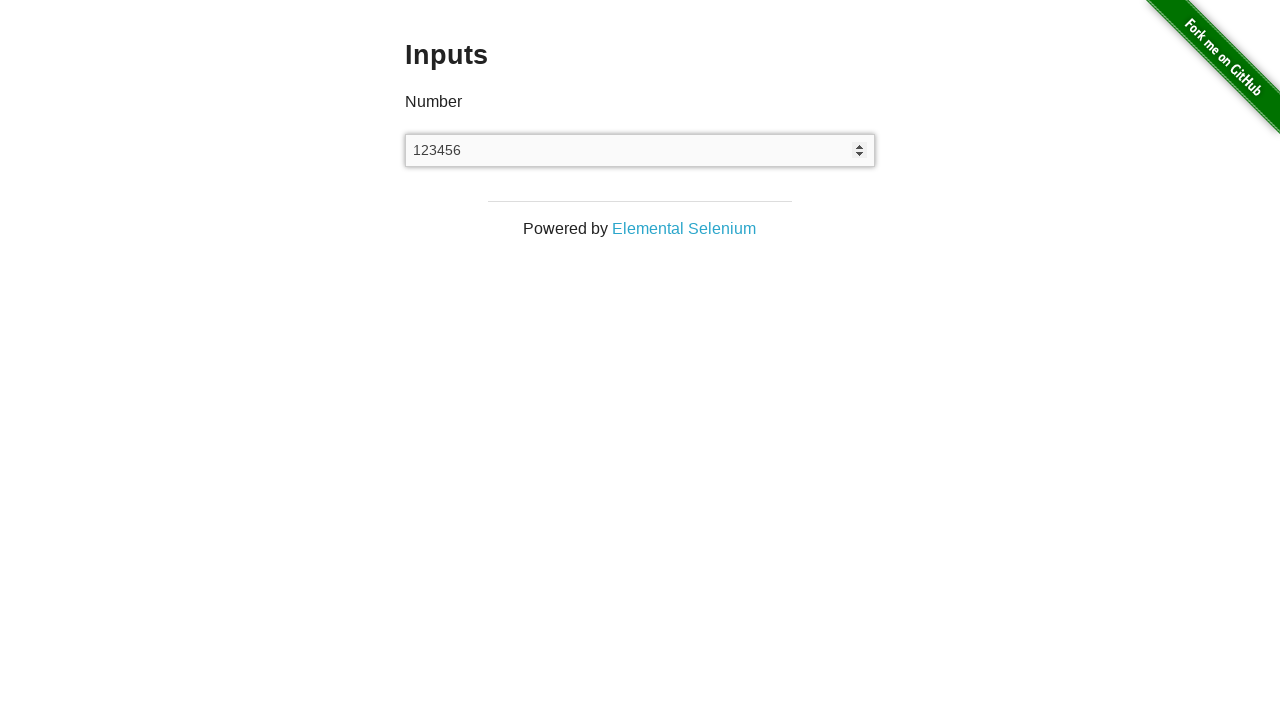

Verified number input field contains '123456'
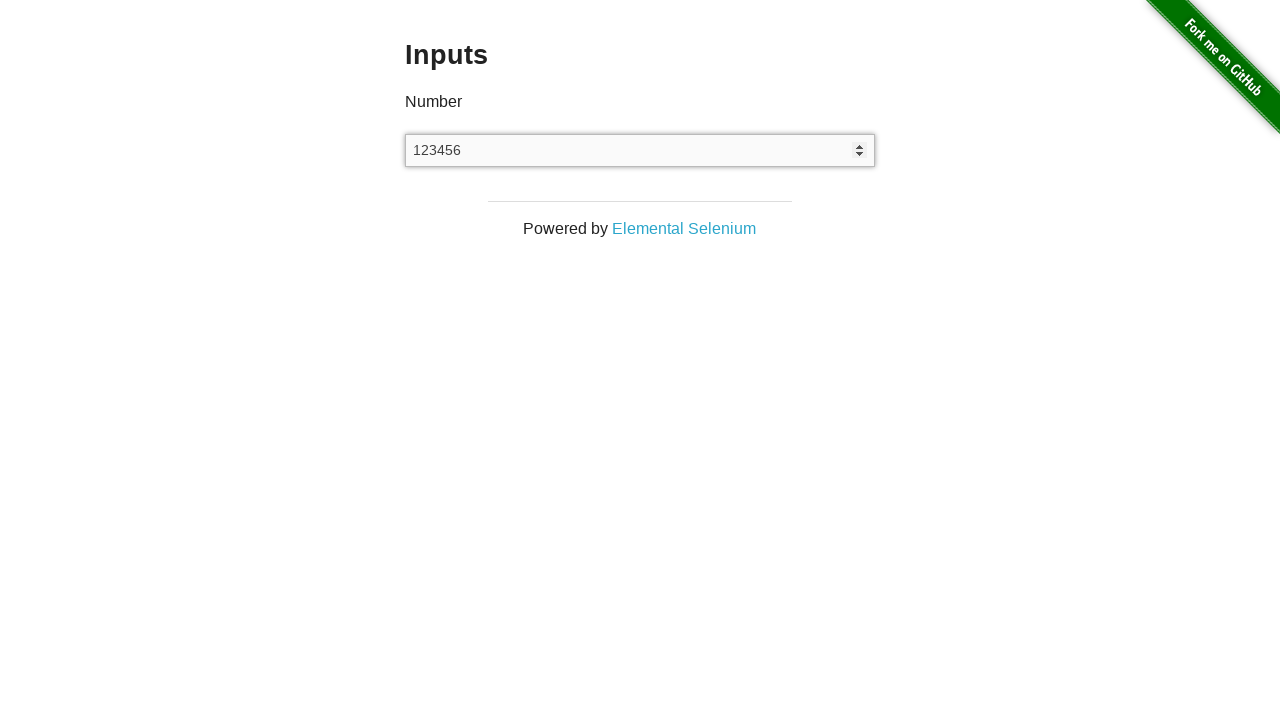

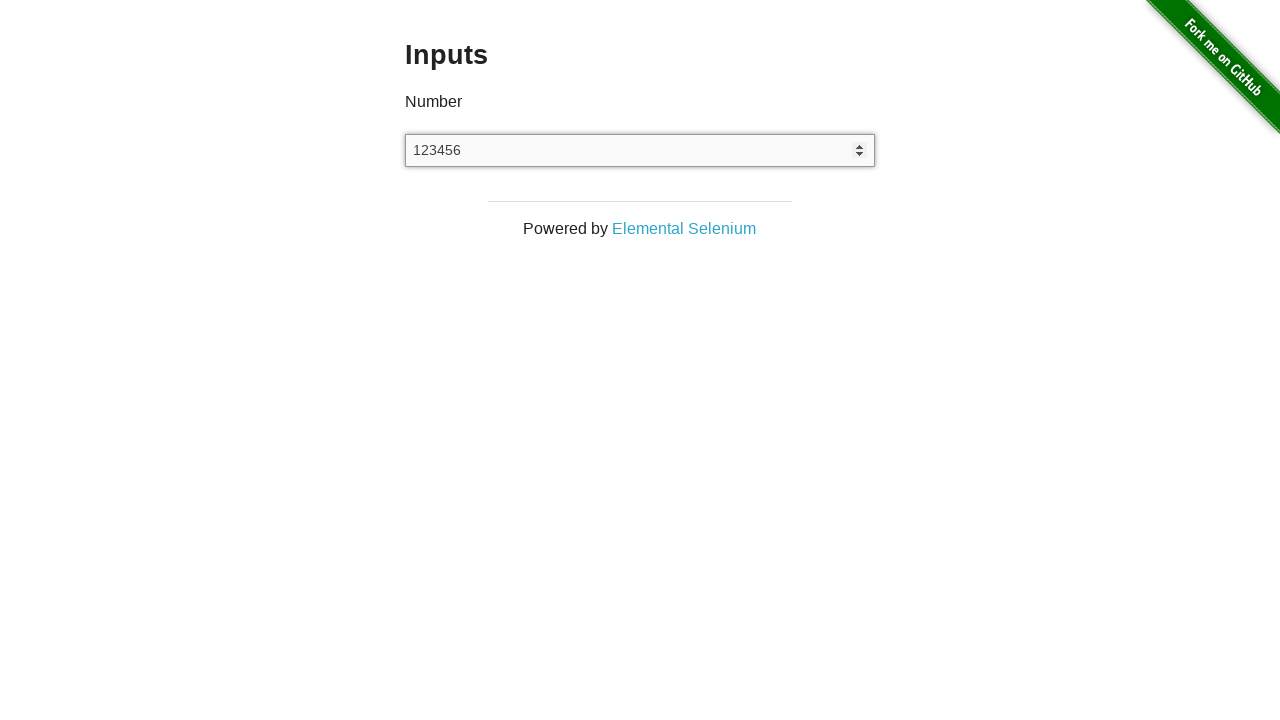